Tests dynamic properties by waiting for elements to become clickable and for CSS classes to change

Starting URL: https://demoqa.com/dynamic-properties

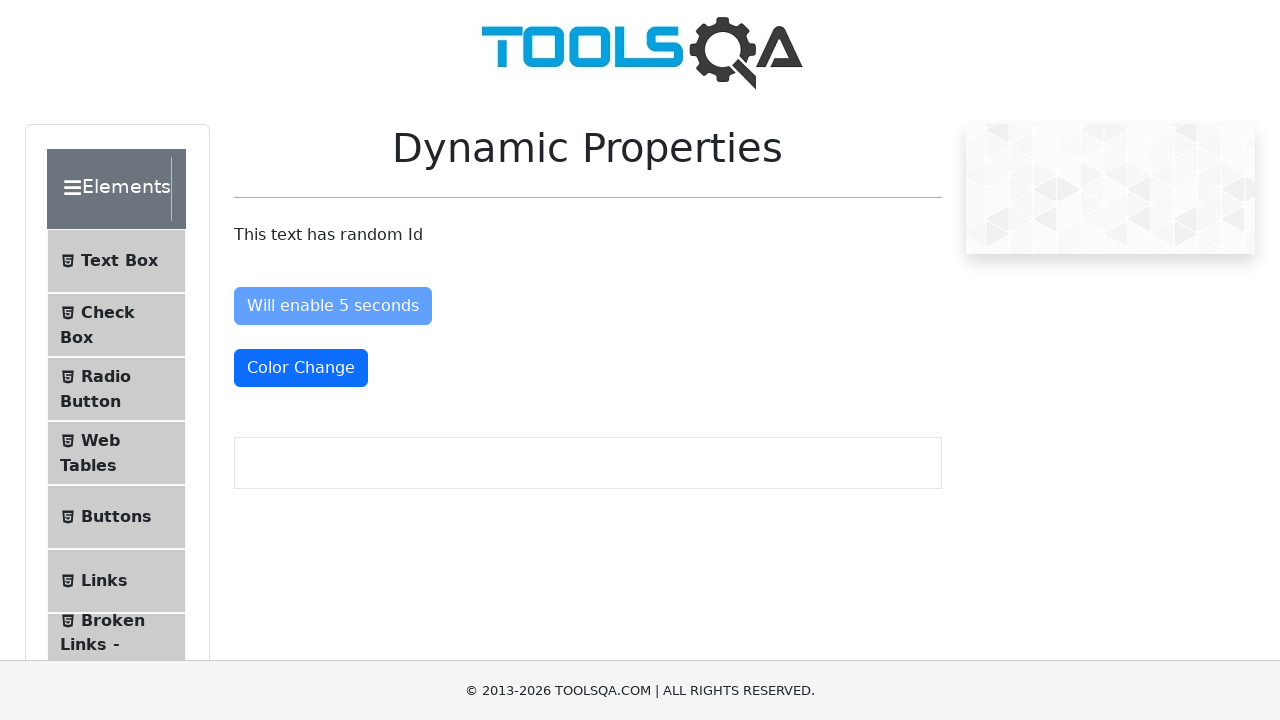

Waited for 'Enable After' button to be attached to DOM
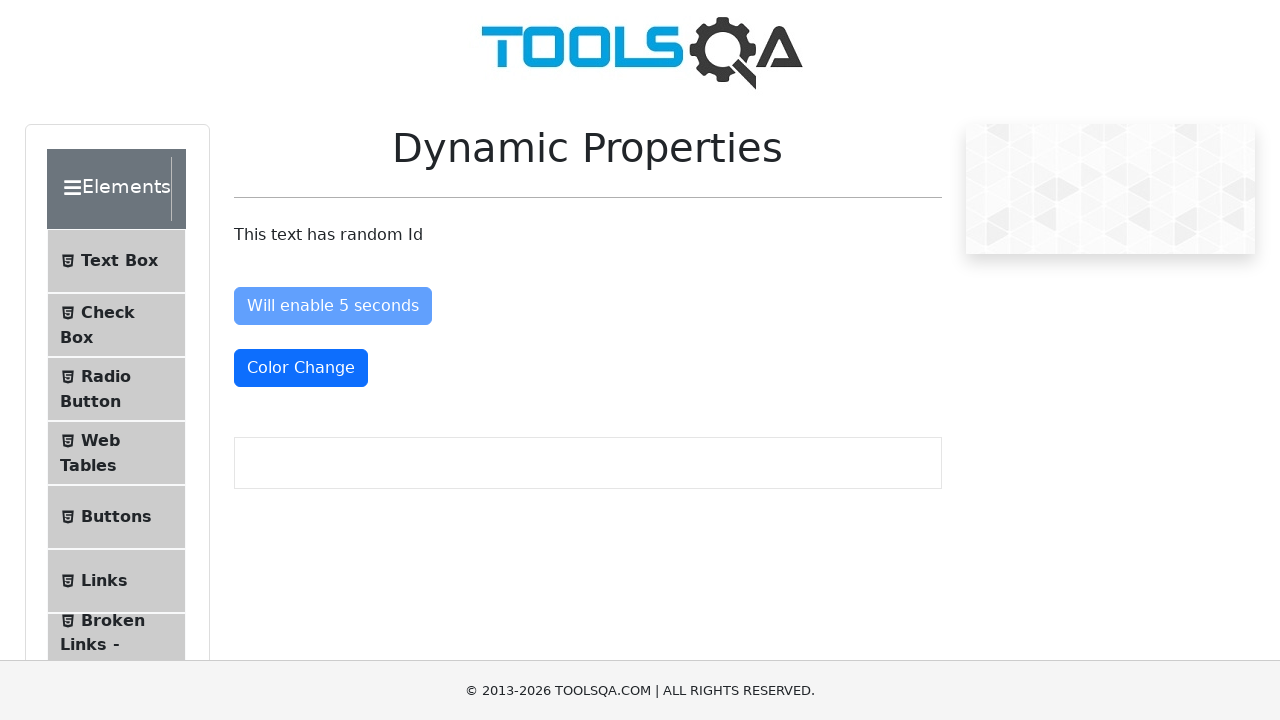

Waited for 'Enable After' button to become enabled
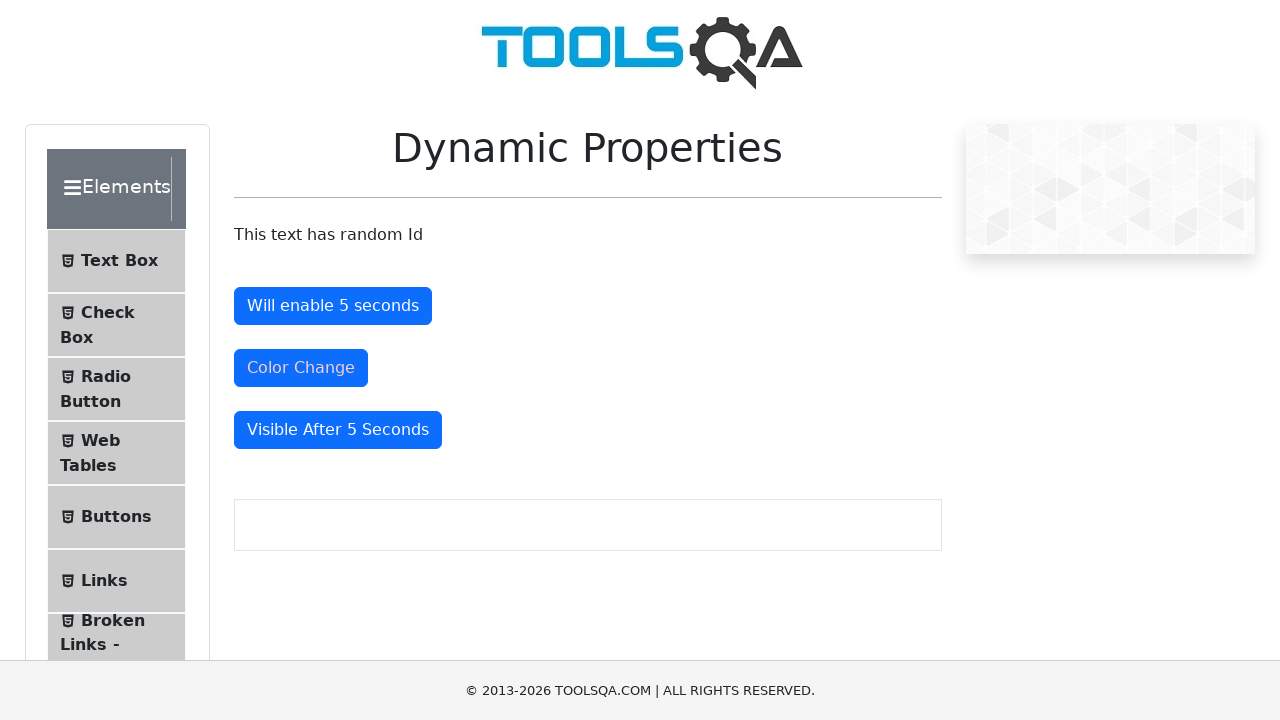

Clicked the 'Enable After' button at (333, 306) on #enableAfter
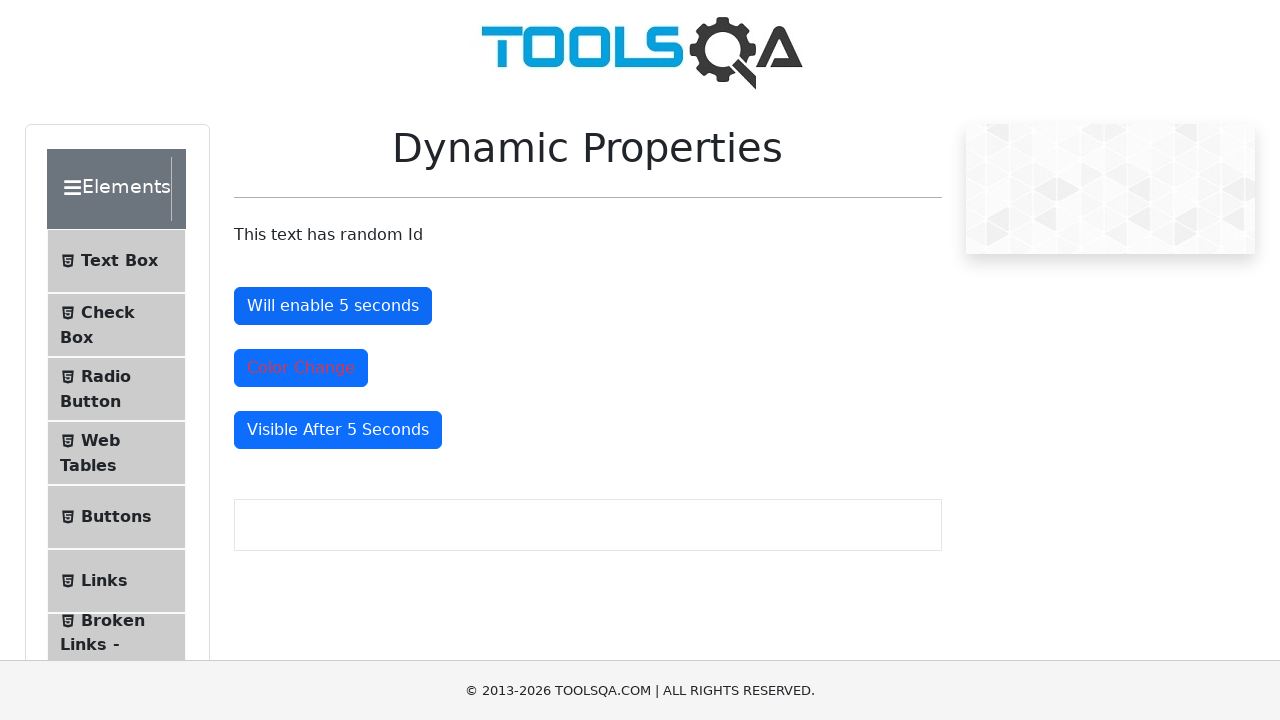

Waited for color change element to have 'text-danger' CSS class
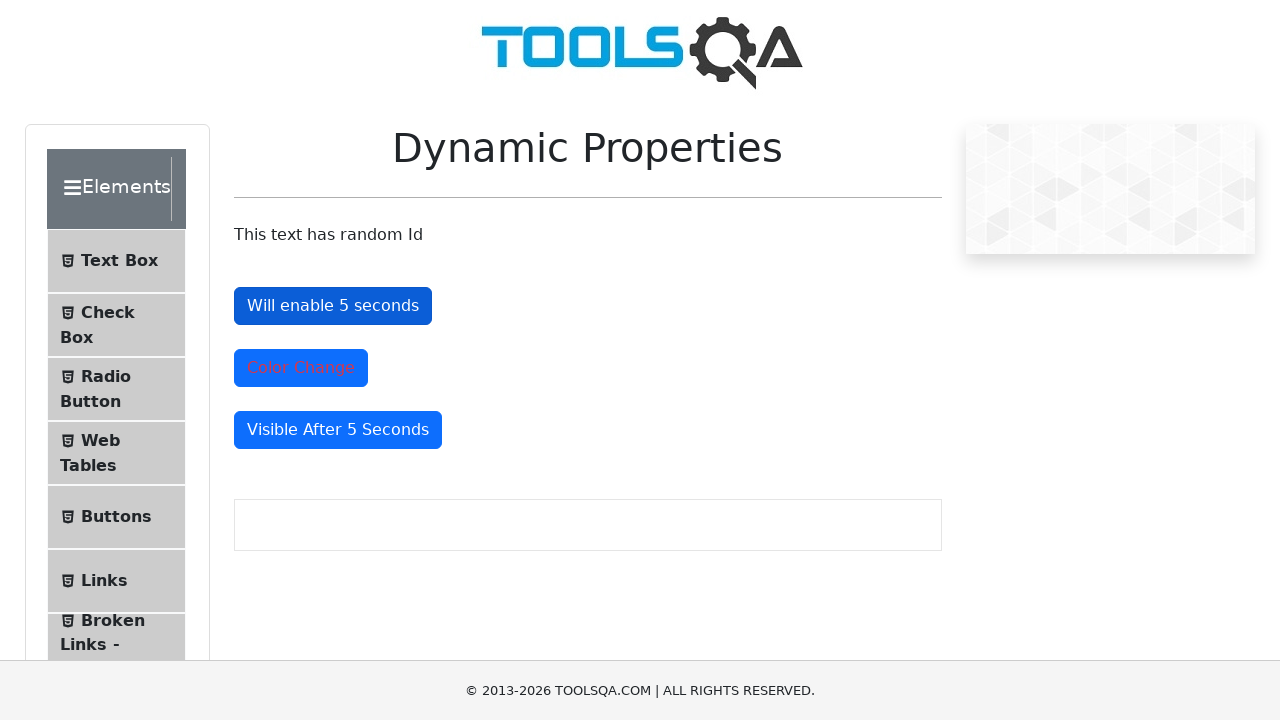

Clicked the element with changed color at (301, 368) on #colorChange
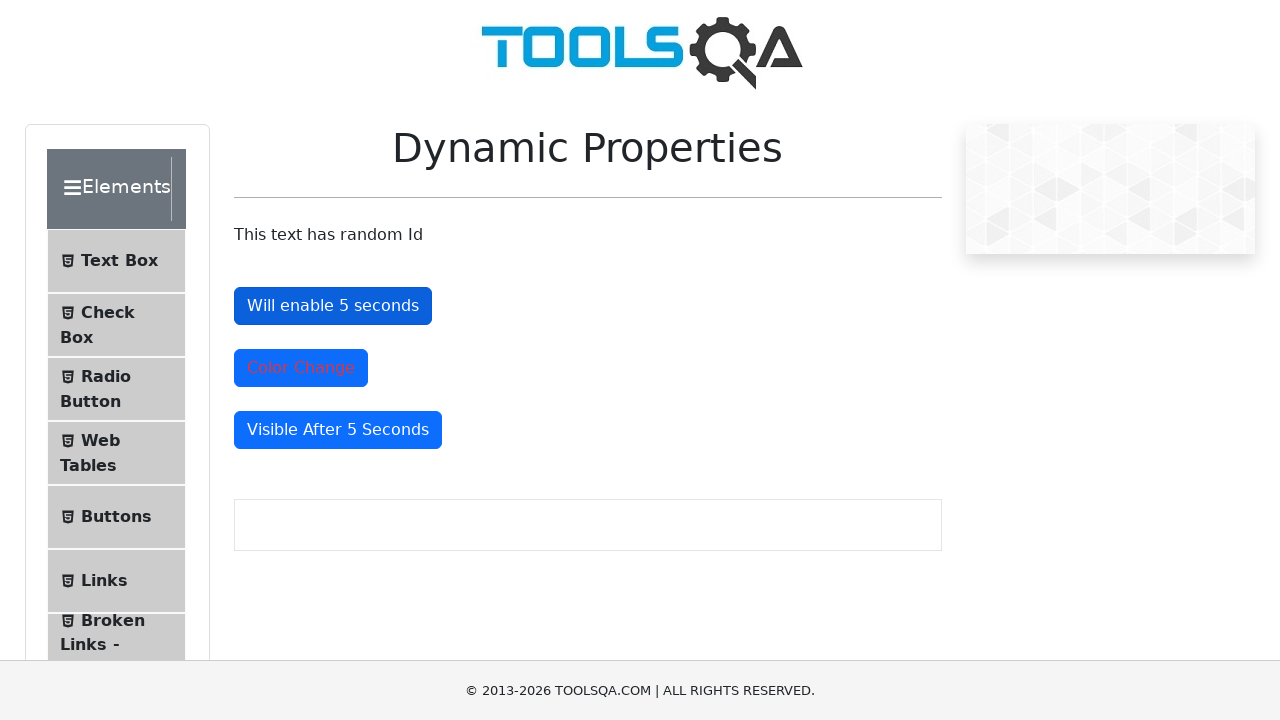

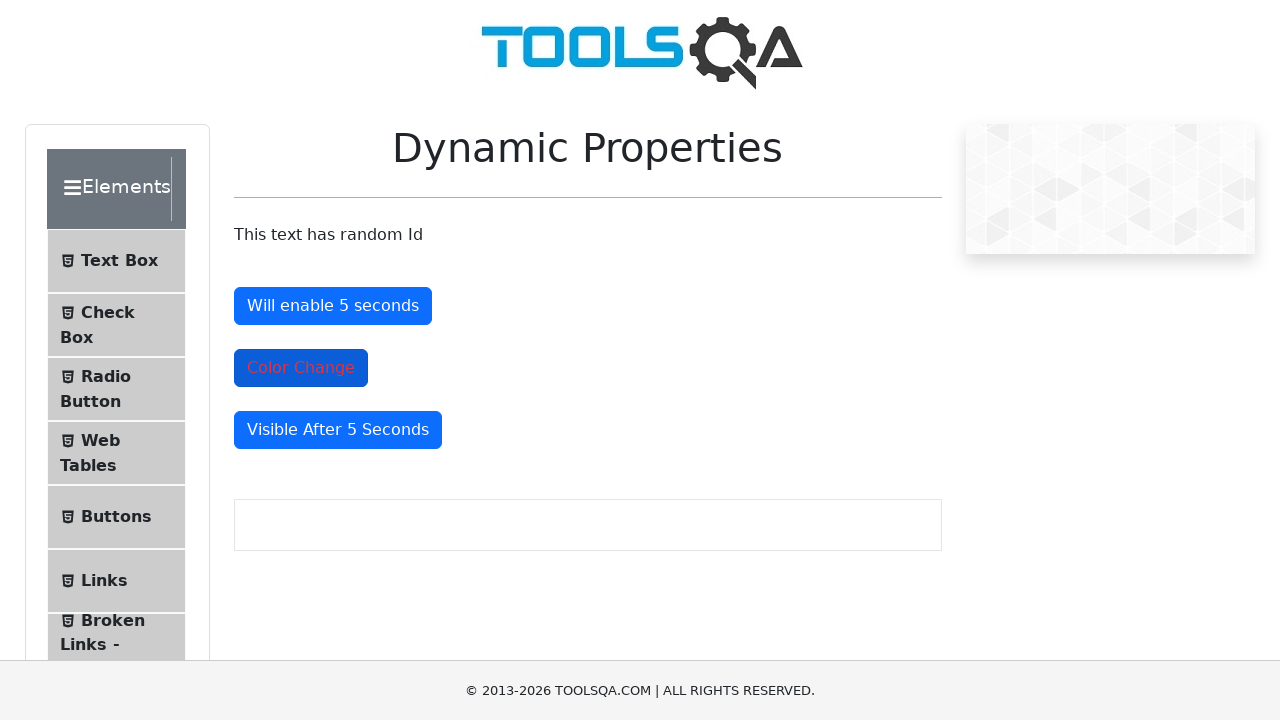